Tests right-click context menu functionality by right-clicking an element, selecting "Copy" from the context menu, and handling the resulting alert

Starting URL: https://swisnl.github.io/jQuery-contextMenu/demo.html

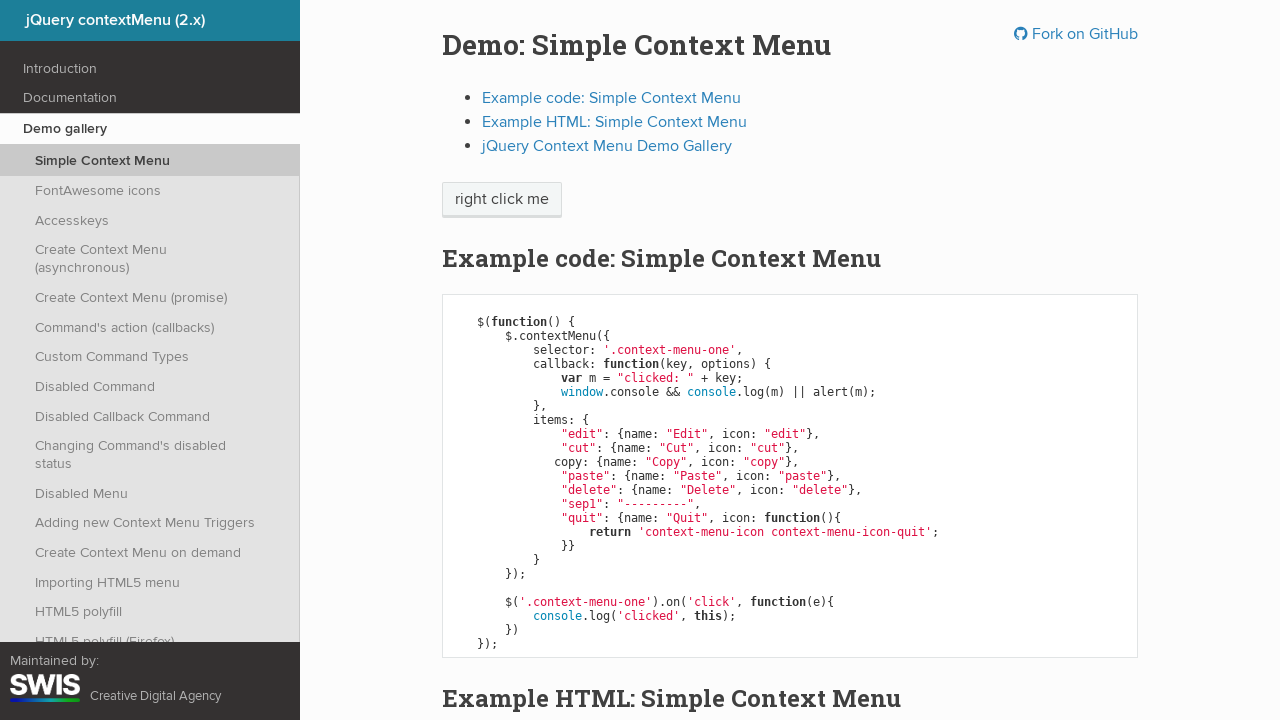

Located the 'right click me' element
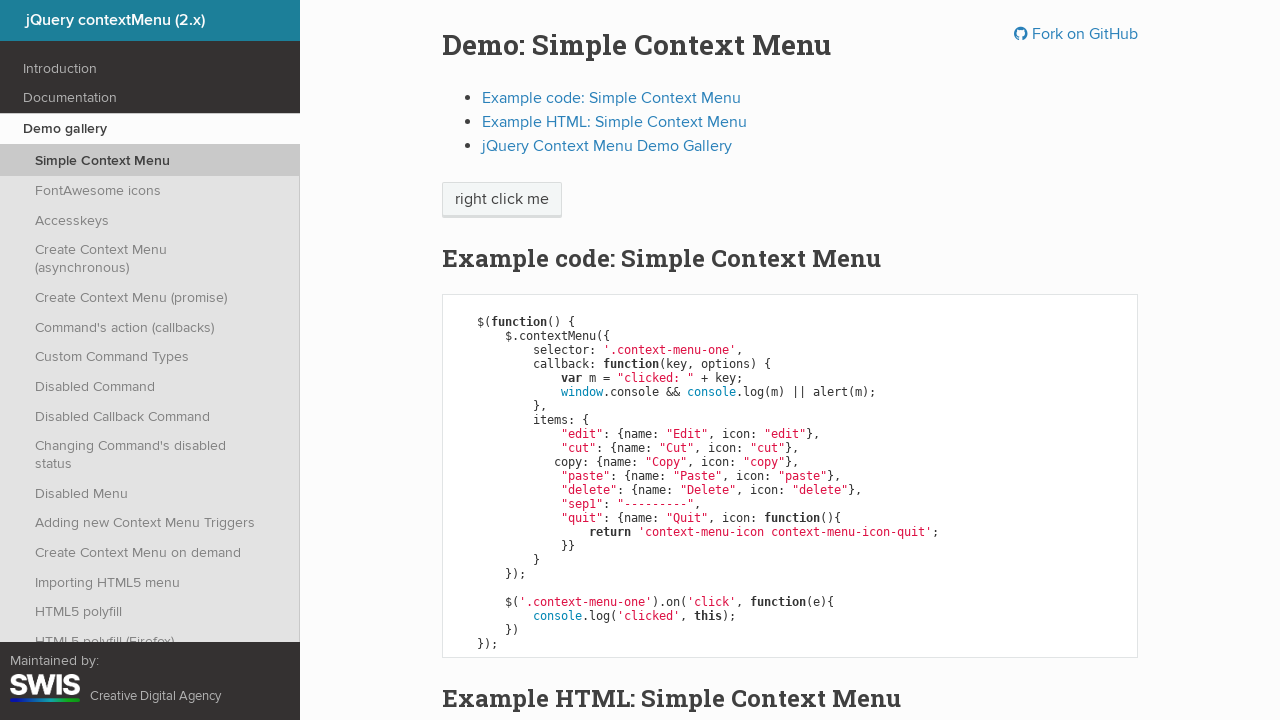

Right-clicked on the element to open context menu at (502, 200) on xpath=//span[text() = 'right click me']
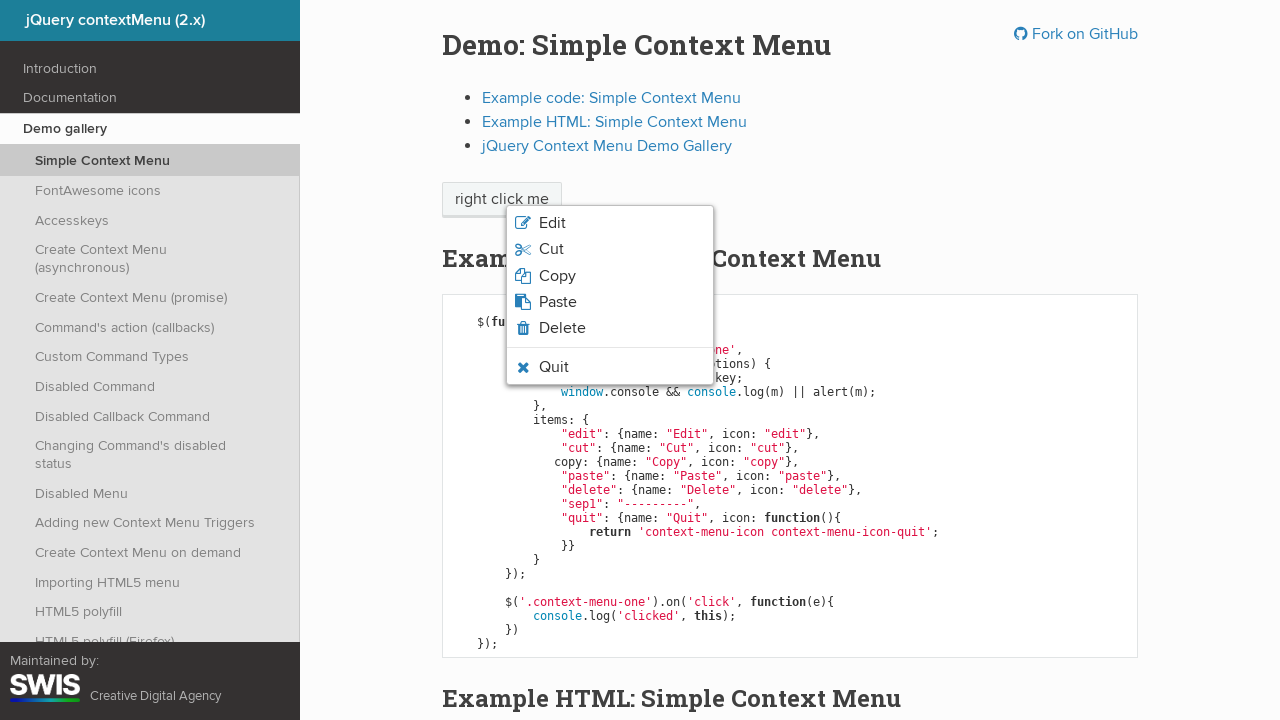

Context menu appeared with options
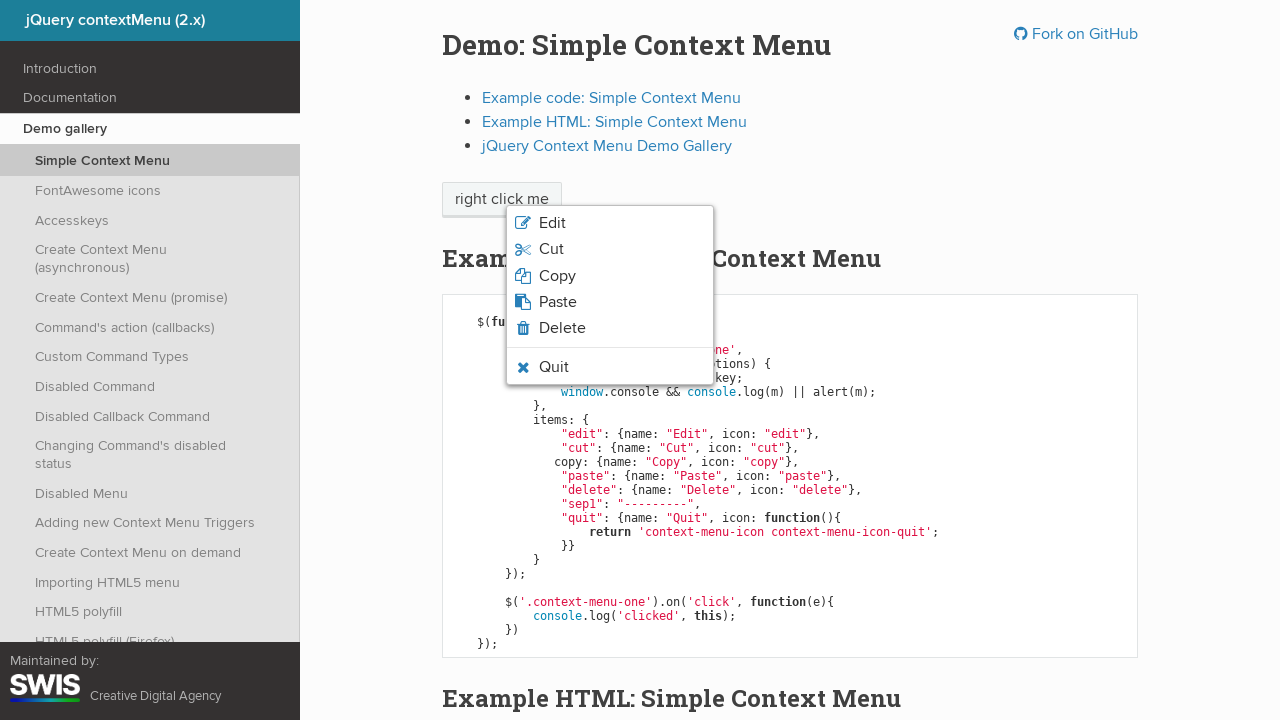

Clicked on 'Copy' option from context menu at (557, 276) on xpath=//ul[contains(@class, 'context-menu-list context-menu-root')]/li/span >> i
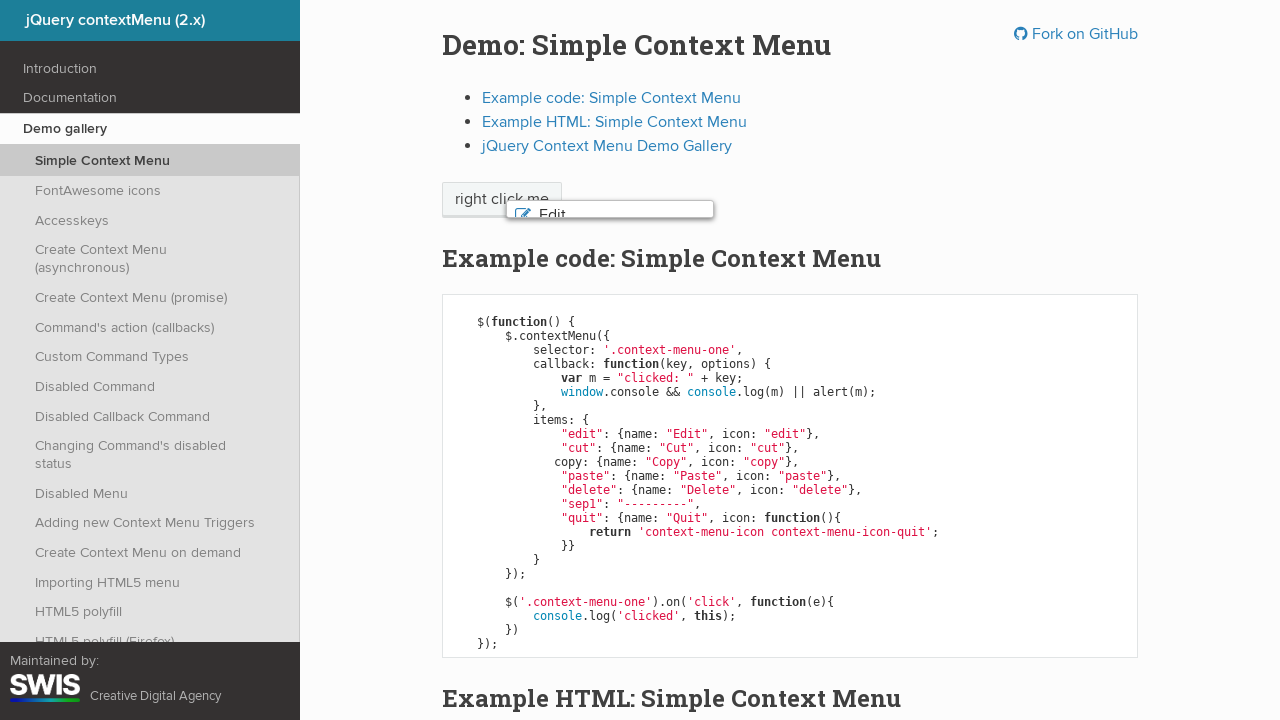

Set up dialog handler to accept alert
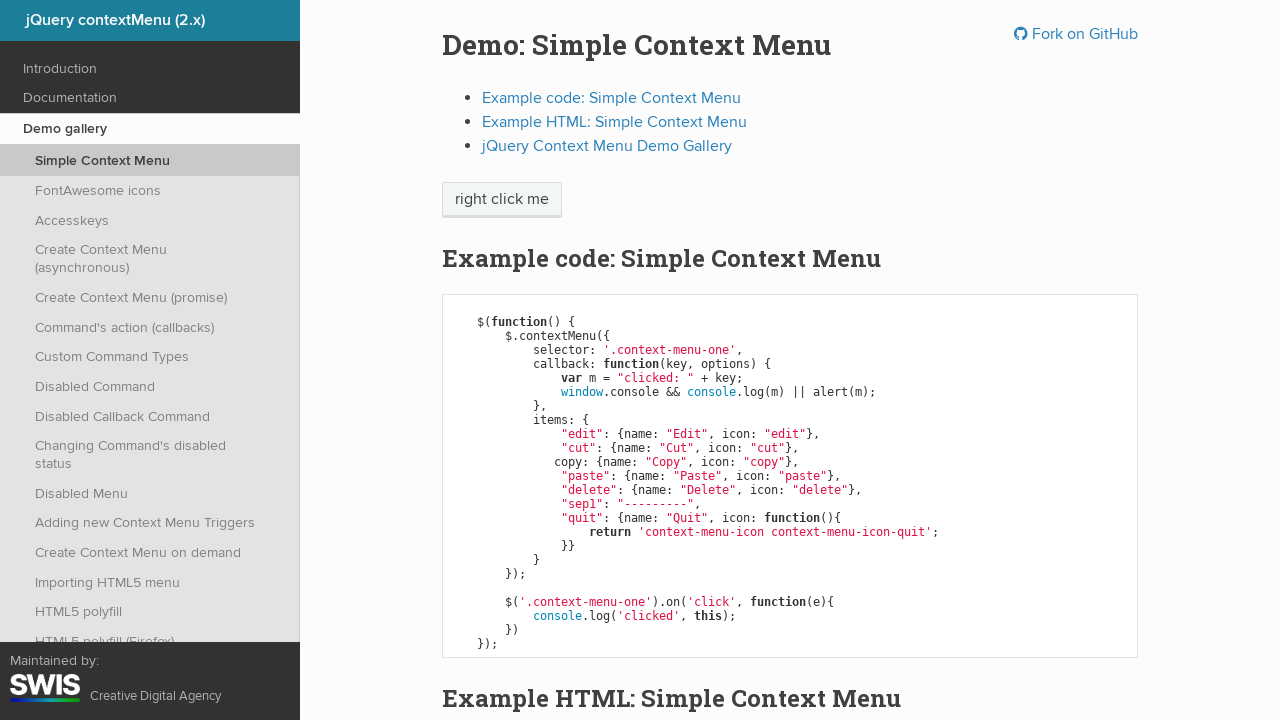

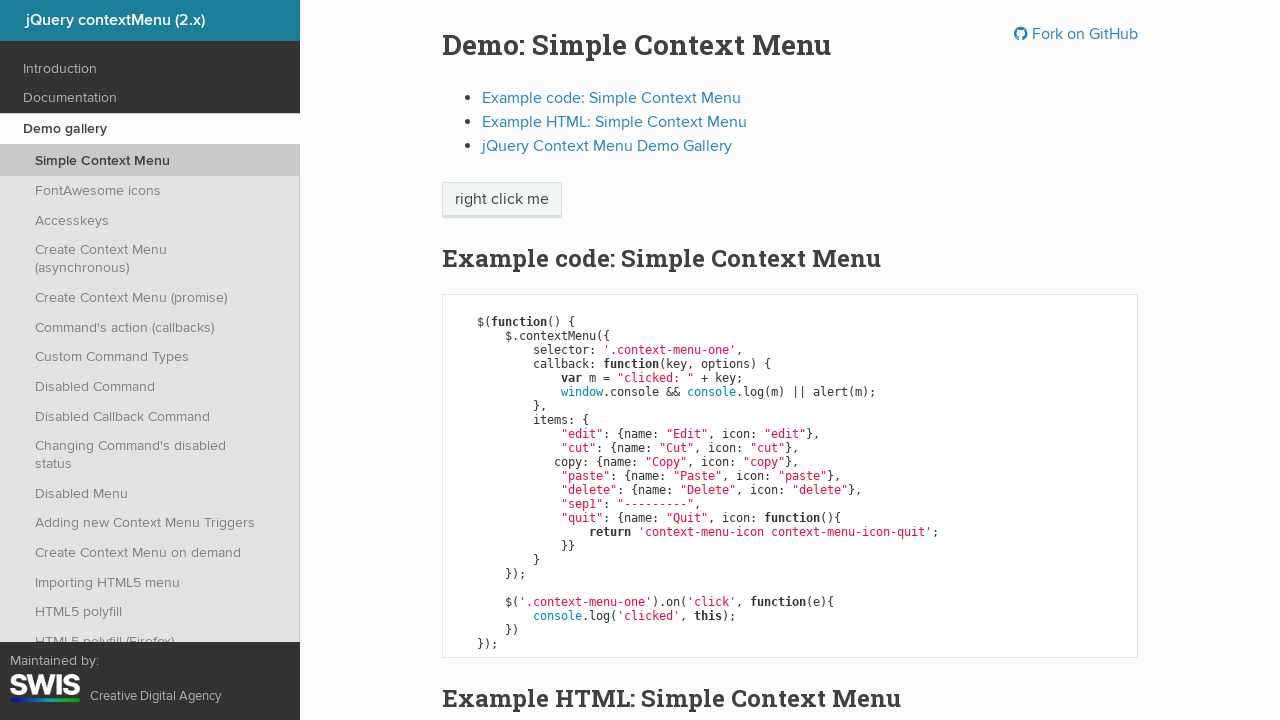